Navigates to Flipkart homepage and verifies the page title is retrieved

Starting URL: https://www.flipkart.com/

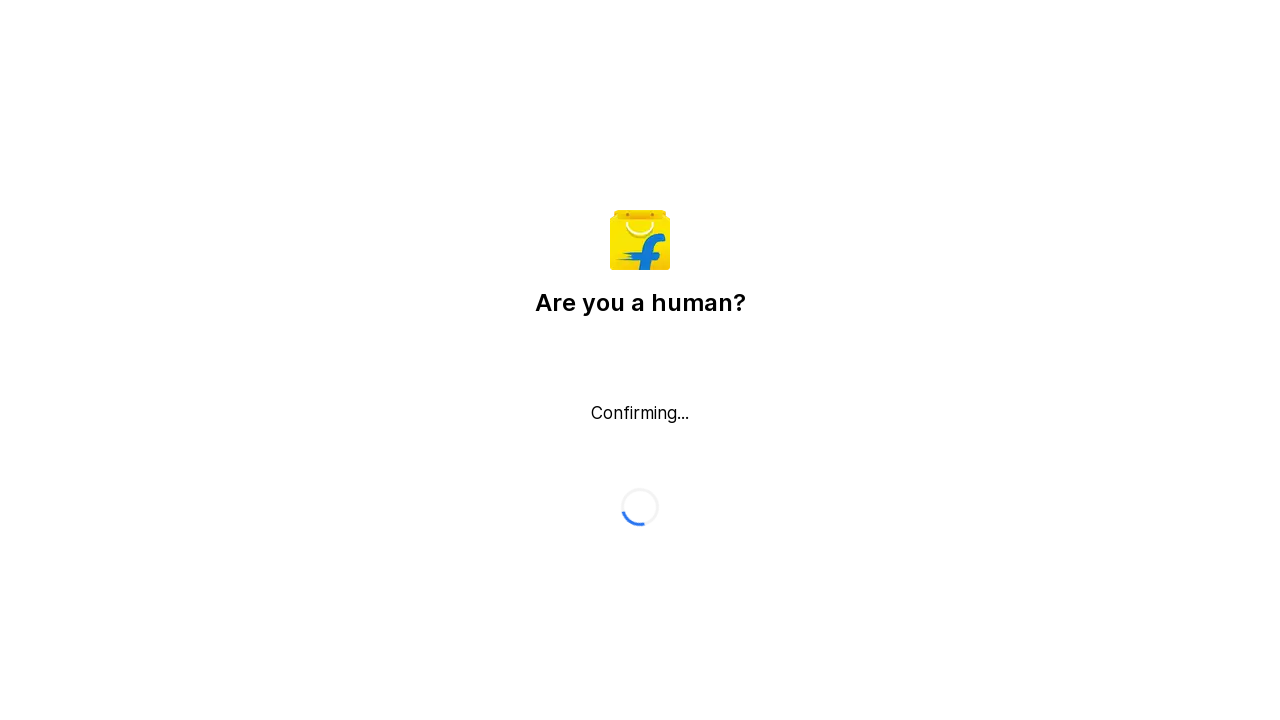

Navigated to Flipkart homepage
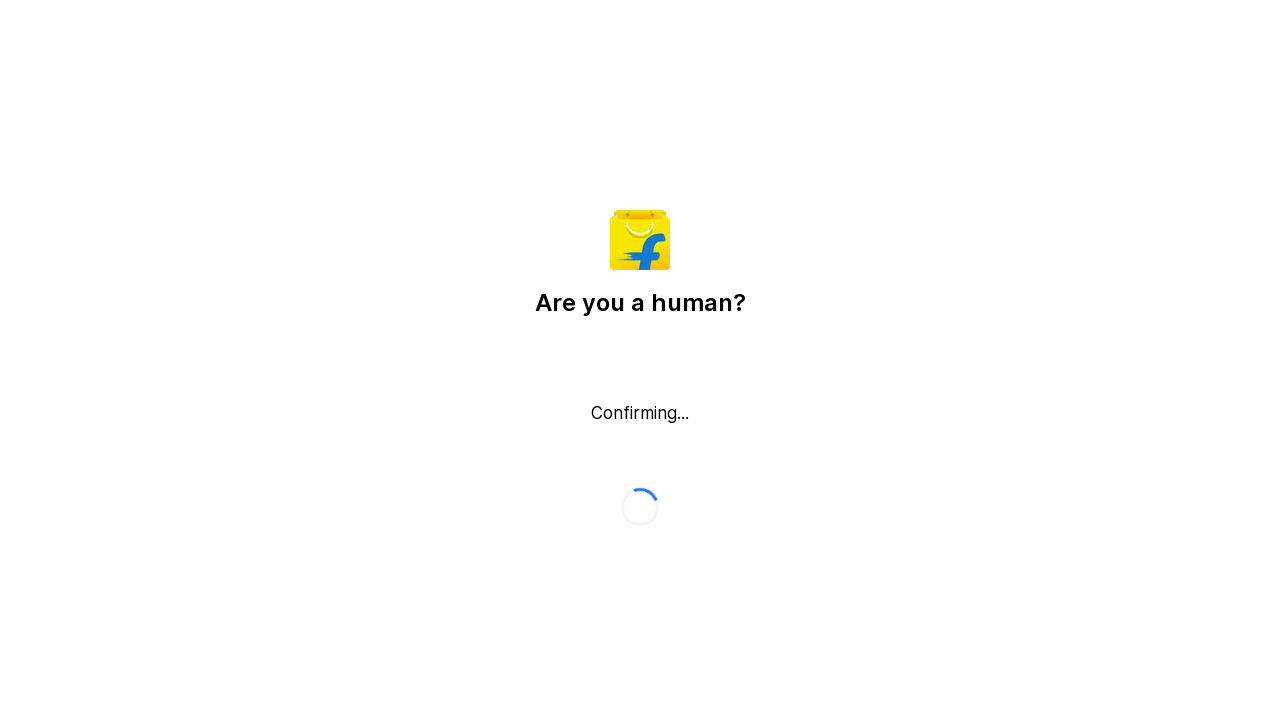

Retrieved page title
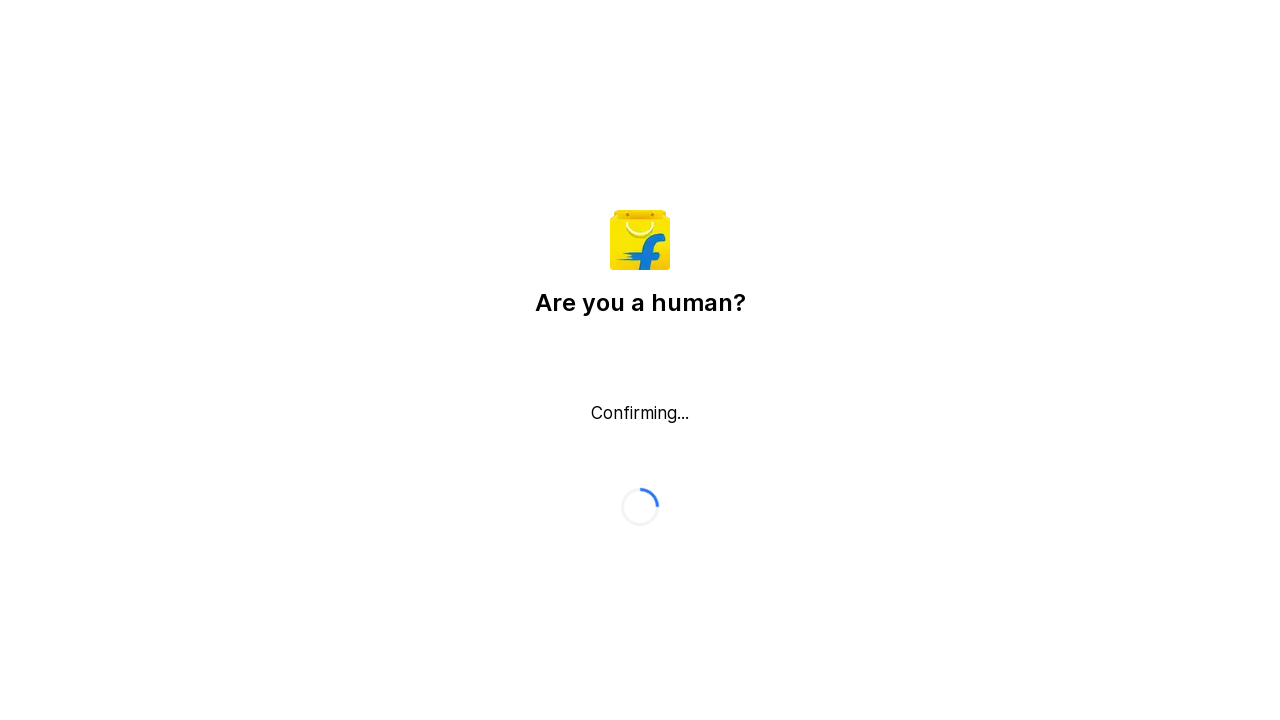

Printed page title to console
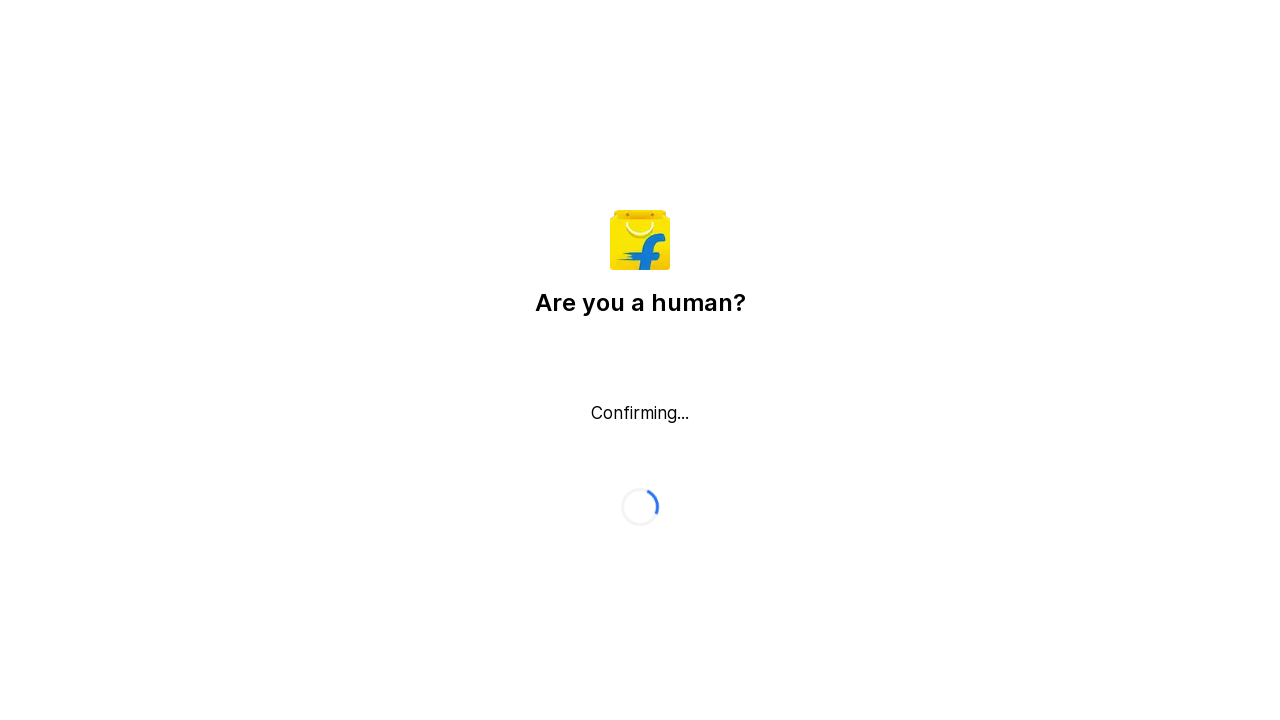

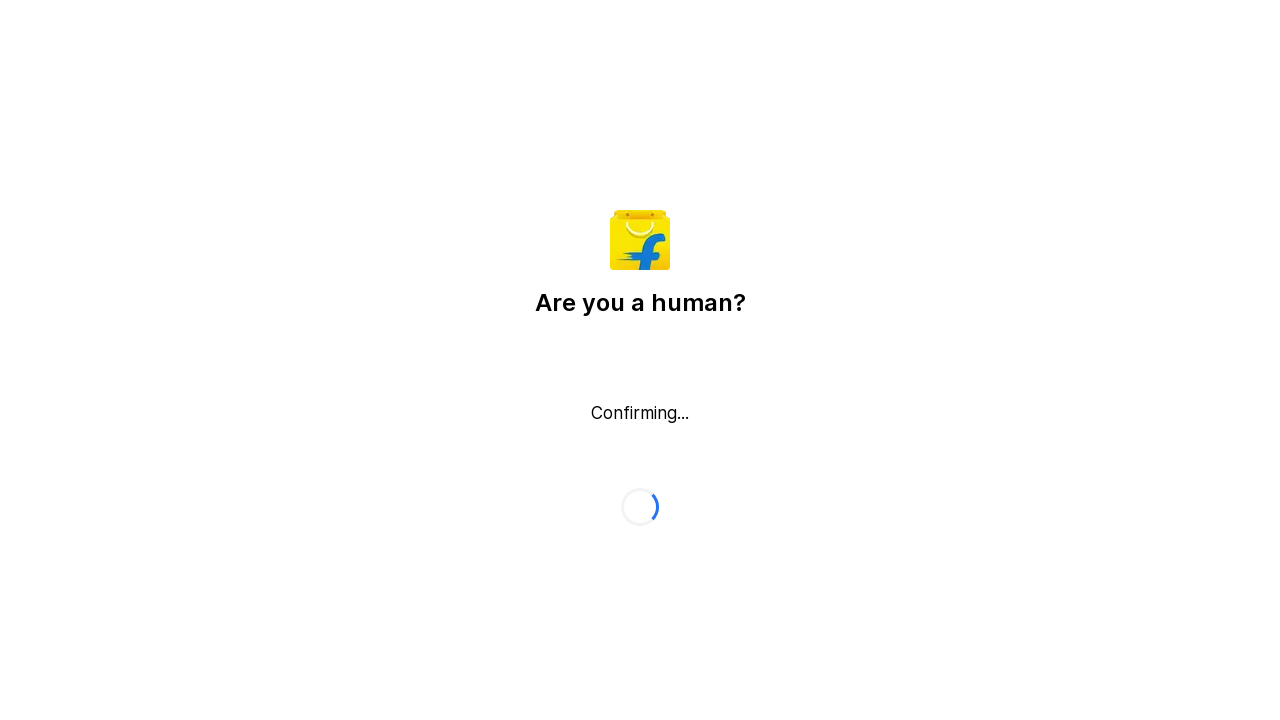